Tests checkbox handling by selecting the first 3 checkboxes, waiting, then unchecking any selected checkboxes on a practice automation site

Starting URL: https://testautomationpractice.blogspot.com/

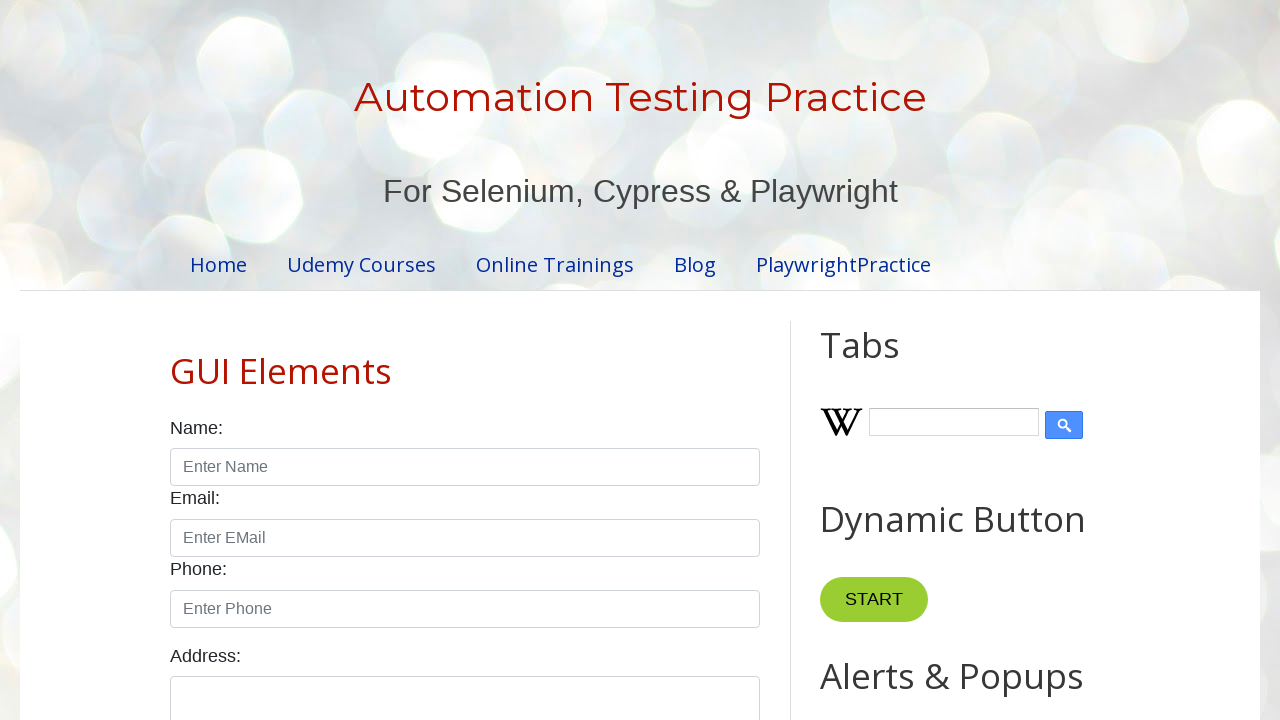

Waited for checkboxes to be present on the page
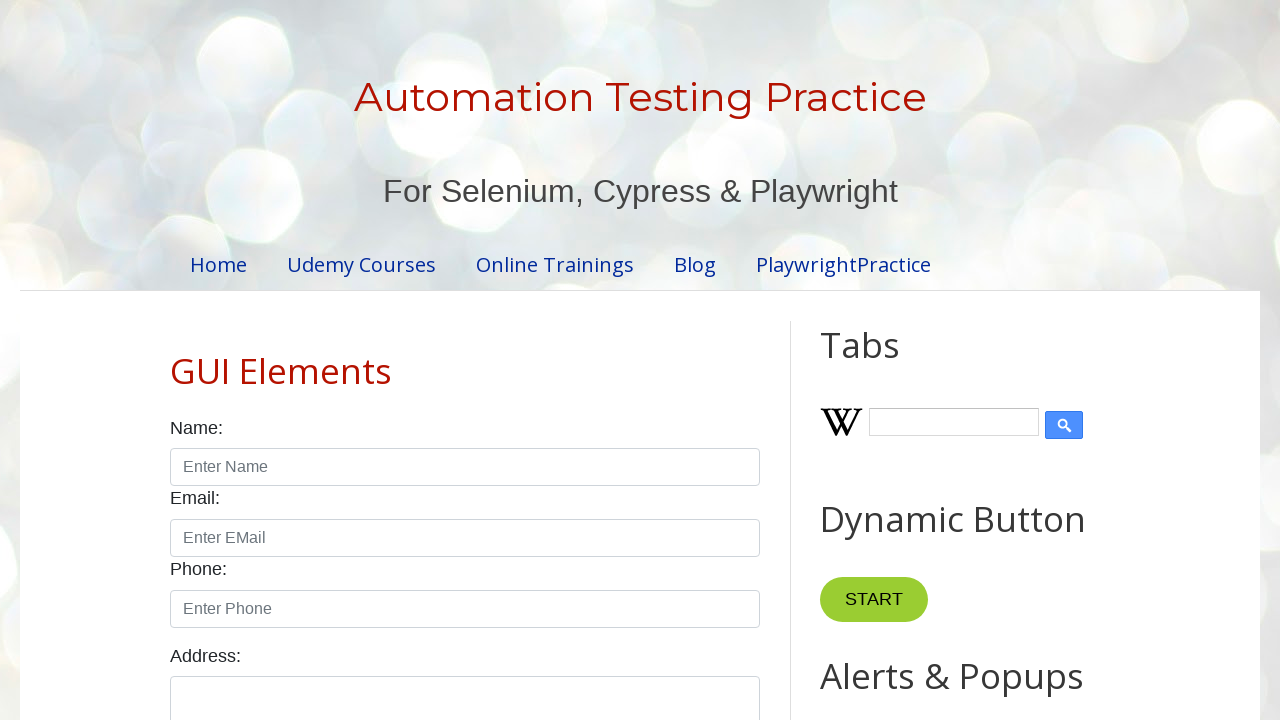

Located all checkboxes on the page
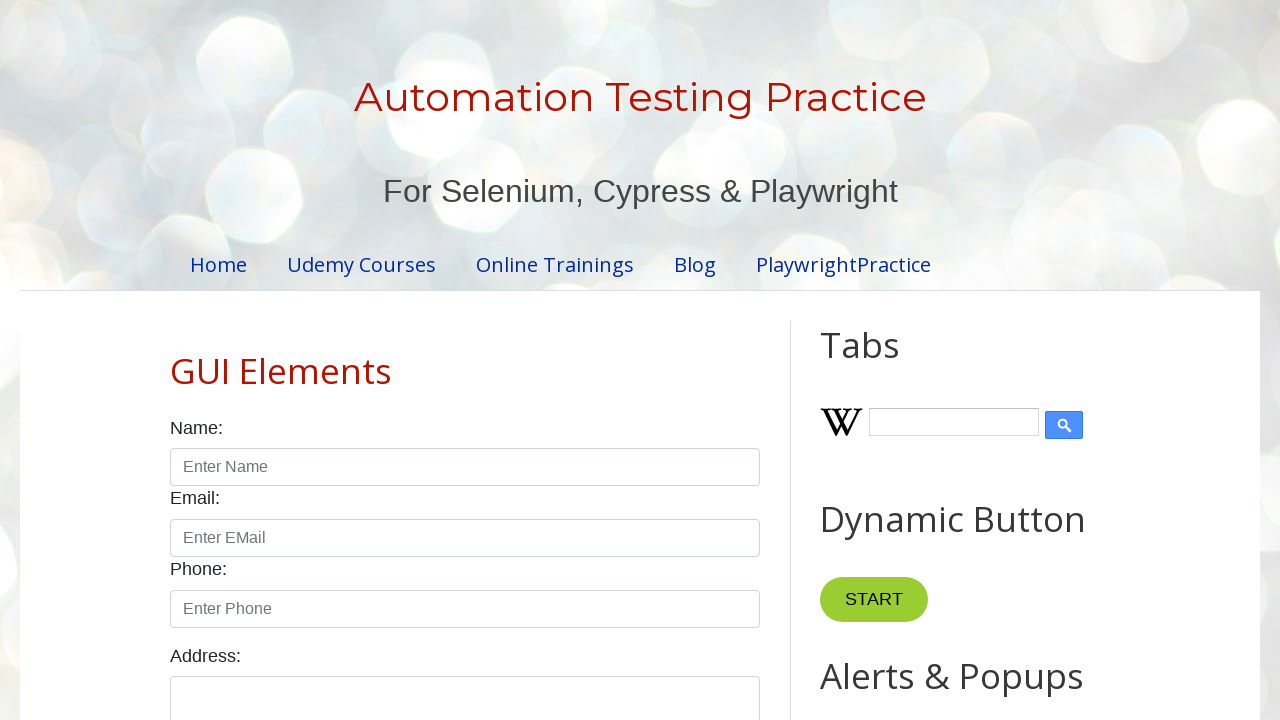

Clicked checkbox 1 to select it at (176, 360) on input.form-check-input[type='checkbox'] >> nth=0
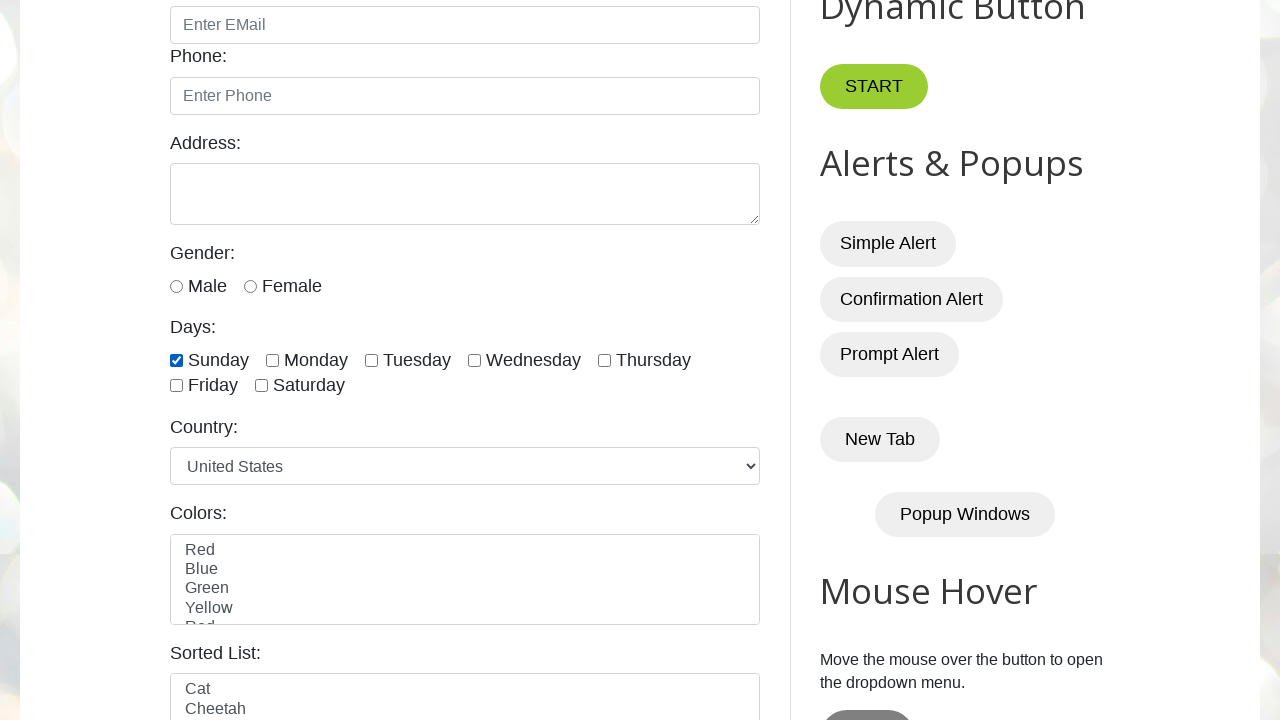

Clicked checkbox 2 to select it at (272, 360) on input.form-check-input[type='checkbox'] >> nth=1
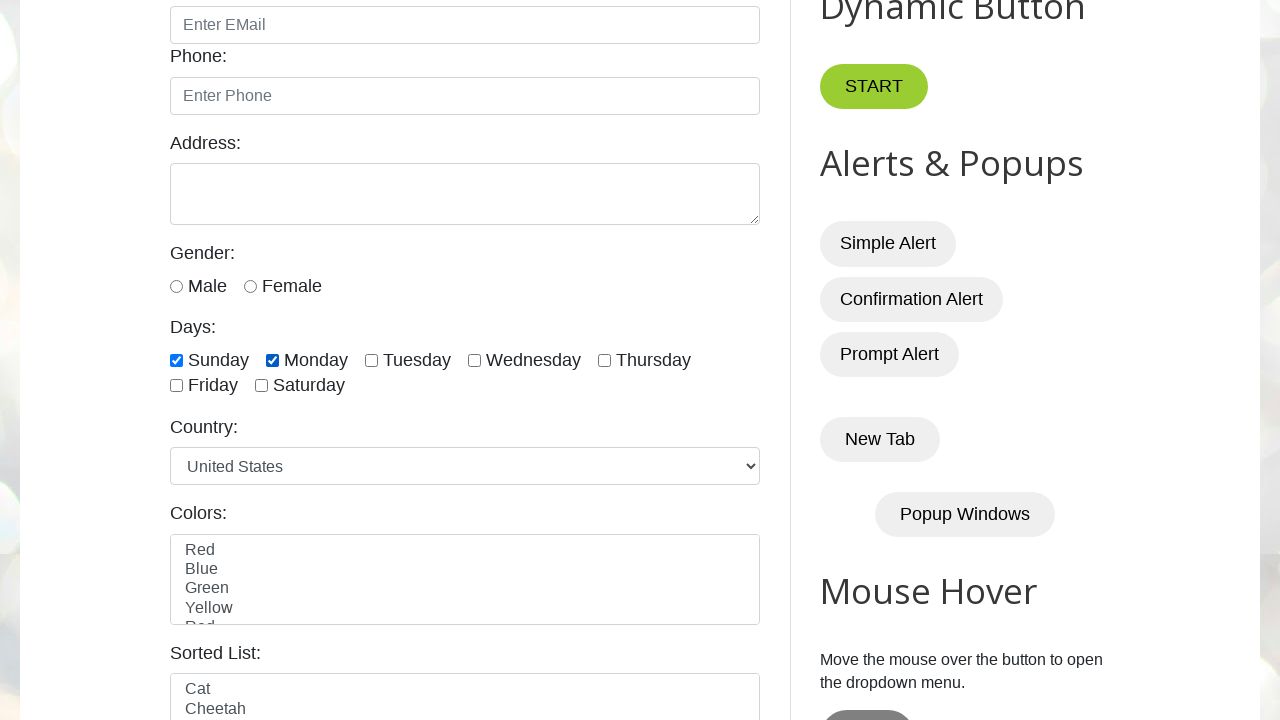

Clicked checkbox 3 to select it at (372, 360) on input.form-check-input[type='checkbox'] >> nth=2
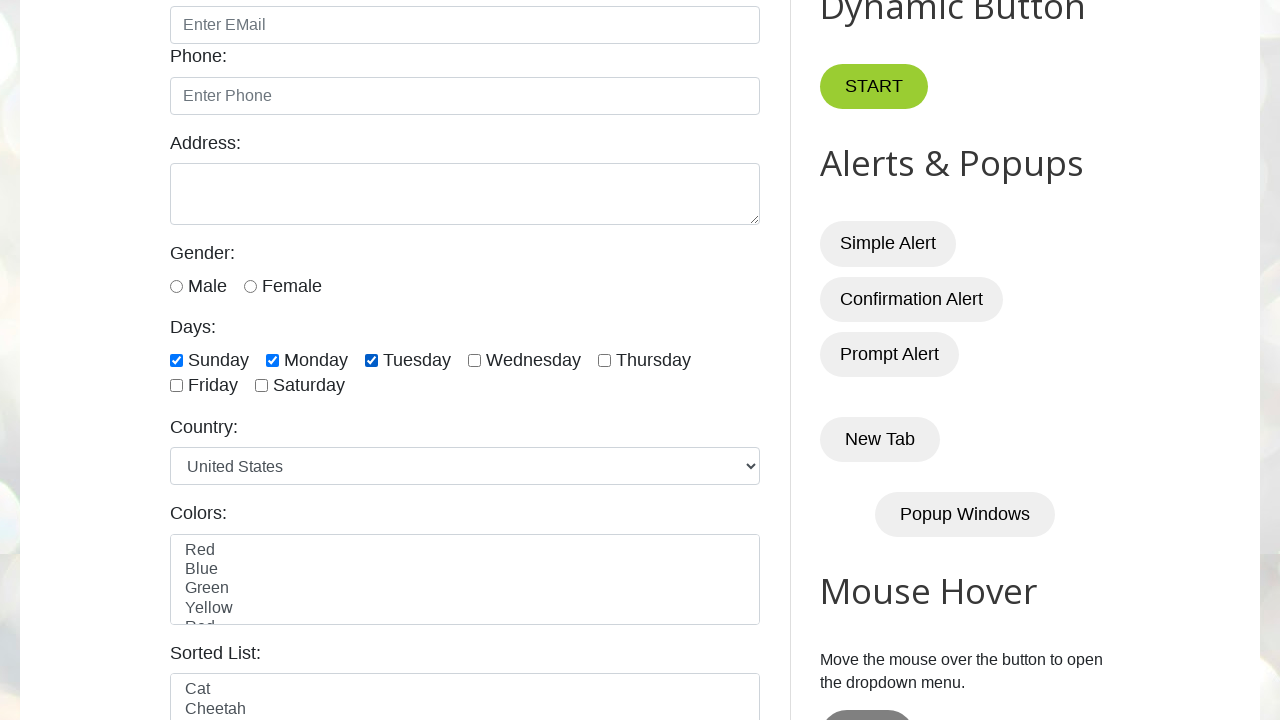

Waited 4 seconds to observe checkbox selections
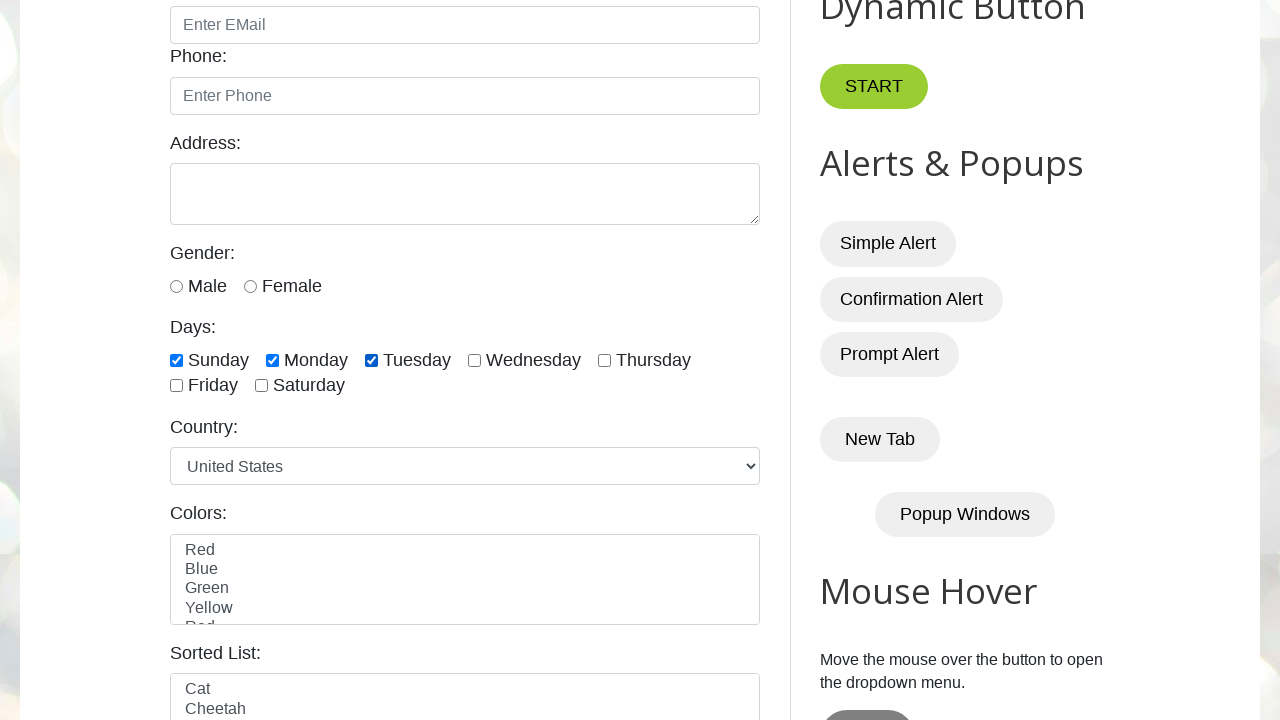

Counted total checkboxes: 7
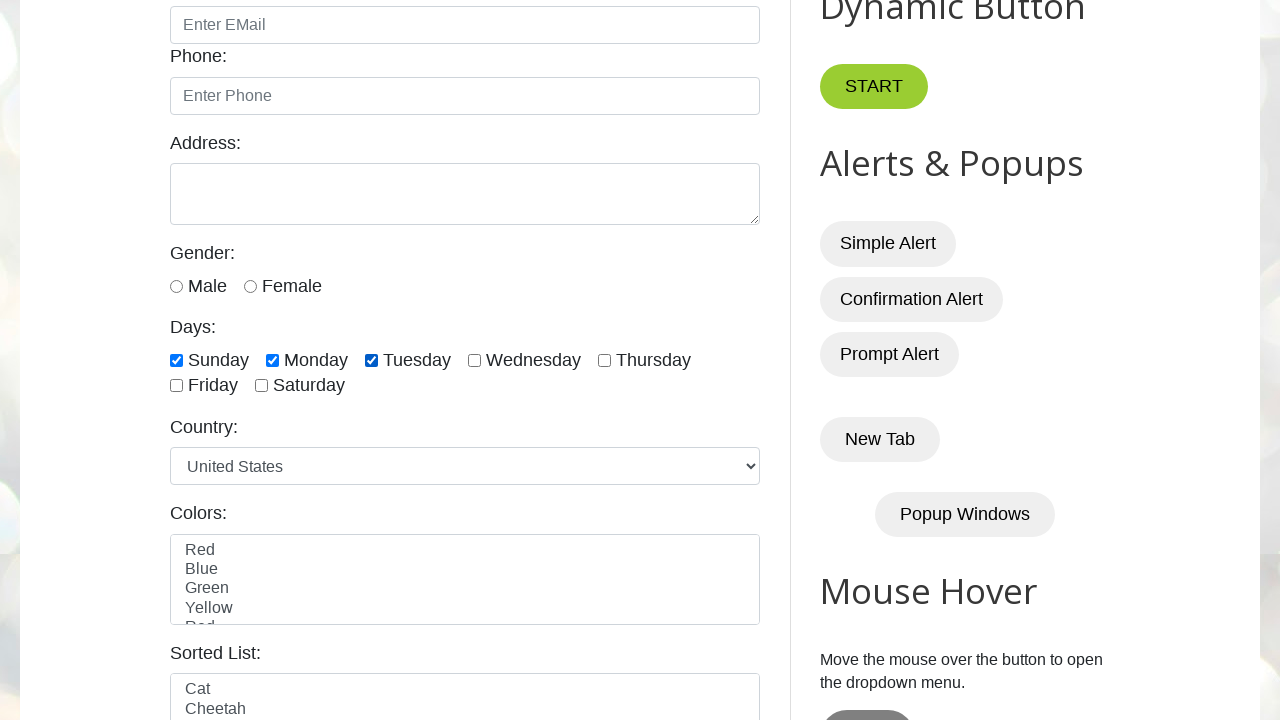

Unchecked checkbox 1 at (176, 360) on input.form-check-input[type='checkbox'] >> nth=0
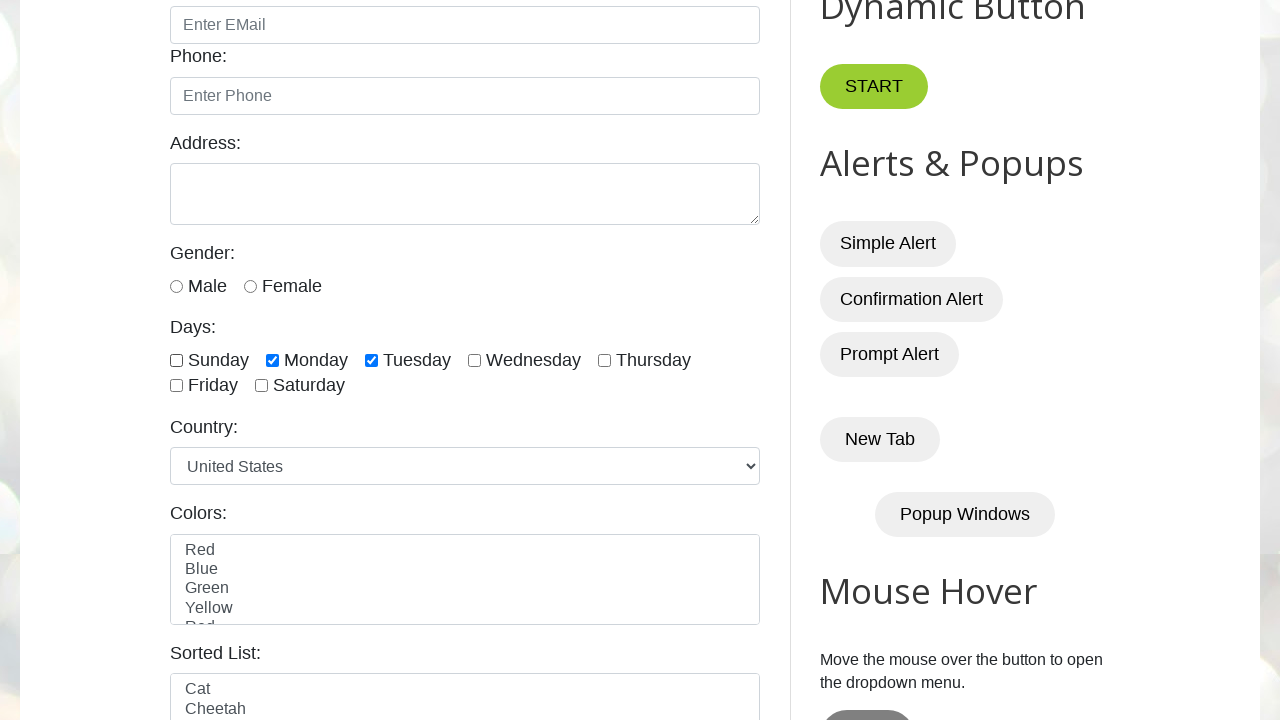

Unchecked checkbox 2 at (272, 360) on input.form-check-input[type='checkbox'] >> nth=1
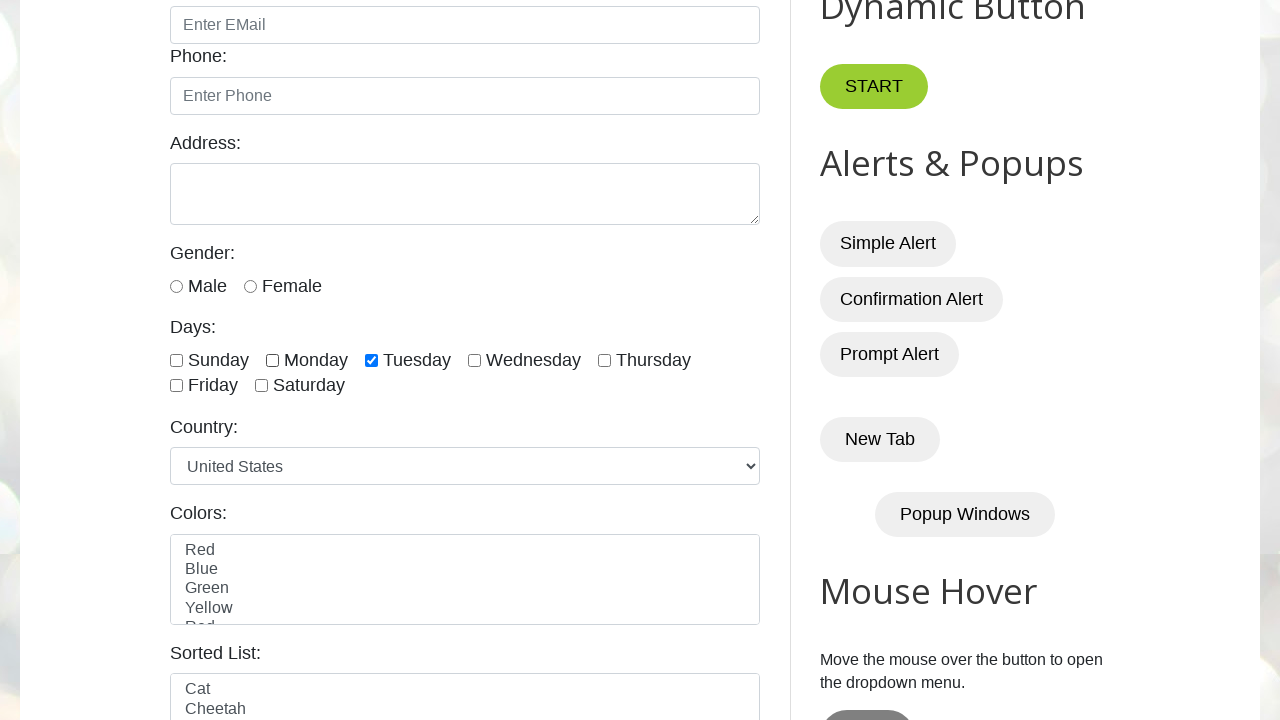

Unchecked checkbox 3 at (372, 360) on input.form-check-input[type='checkbox'] >> nth=2
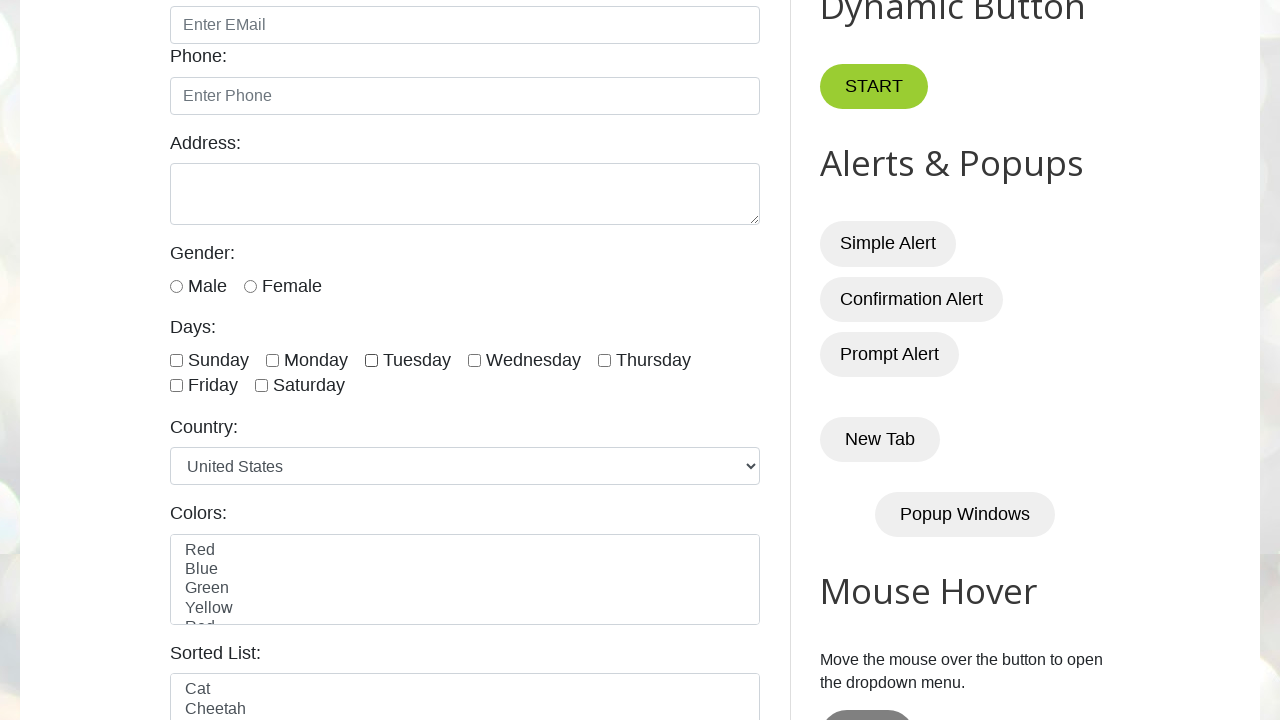

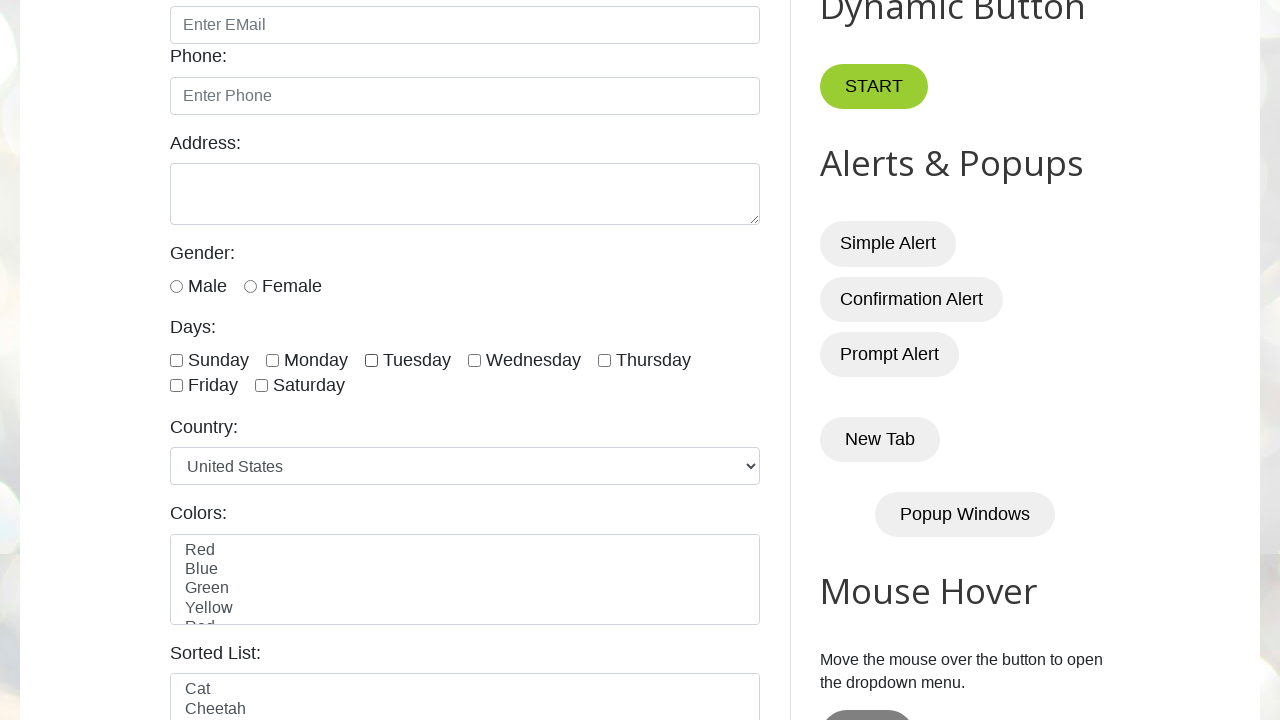